Tests that changing the language selector changes the page text

Starting URL: https://polis812.github.io/vacuu/

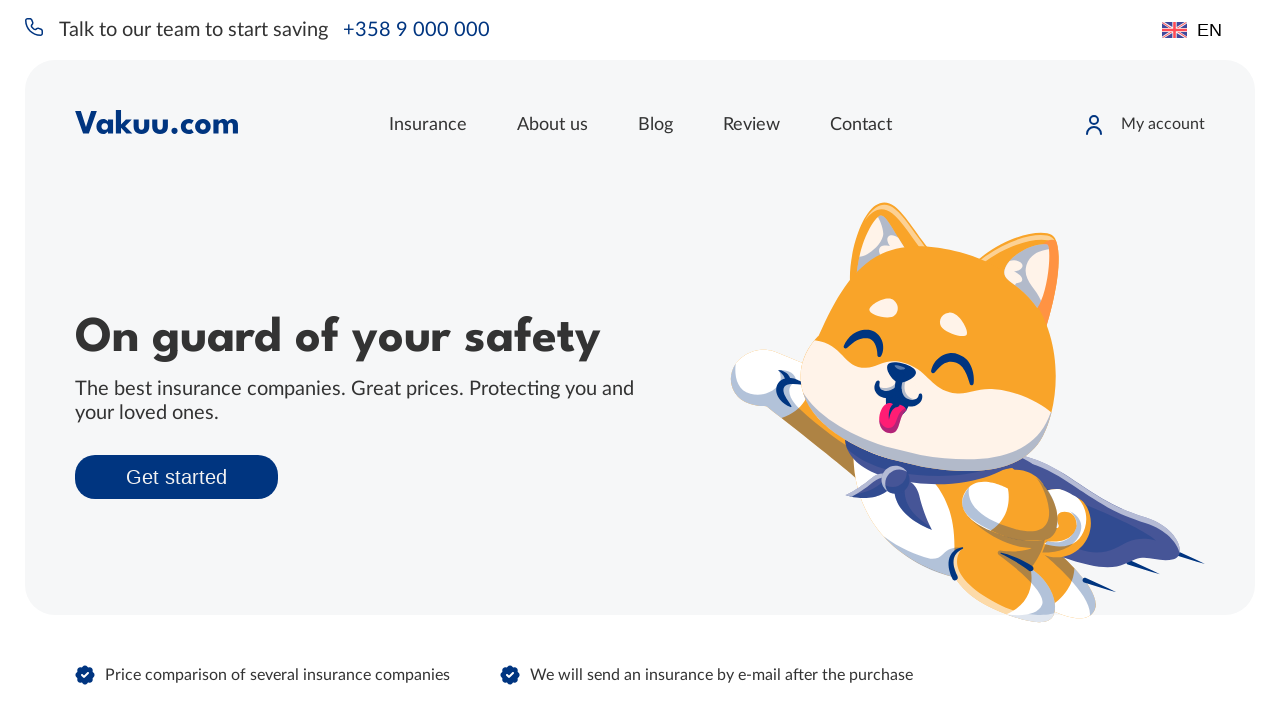

Located language selector element
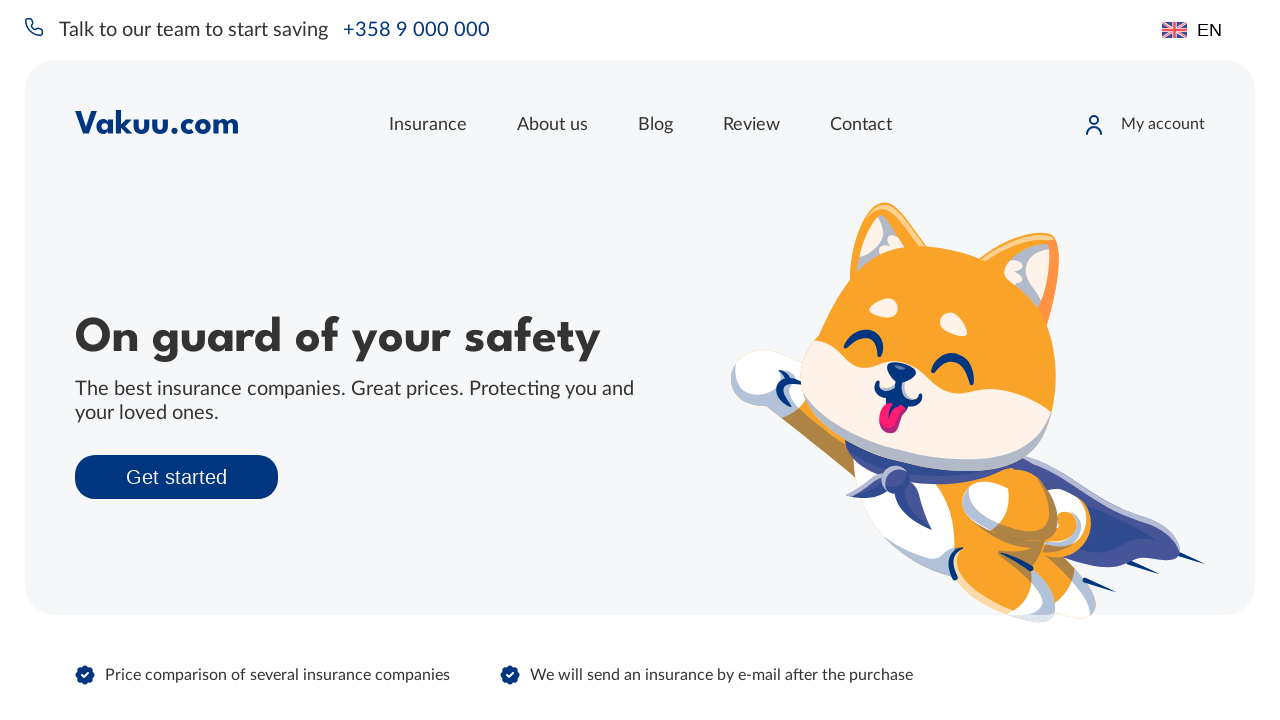

Located page header element
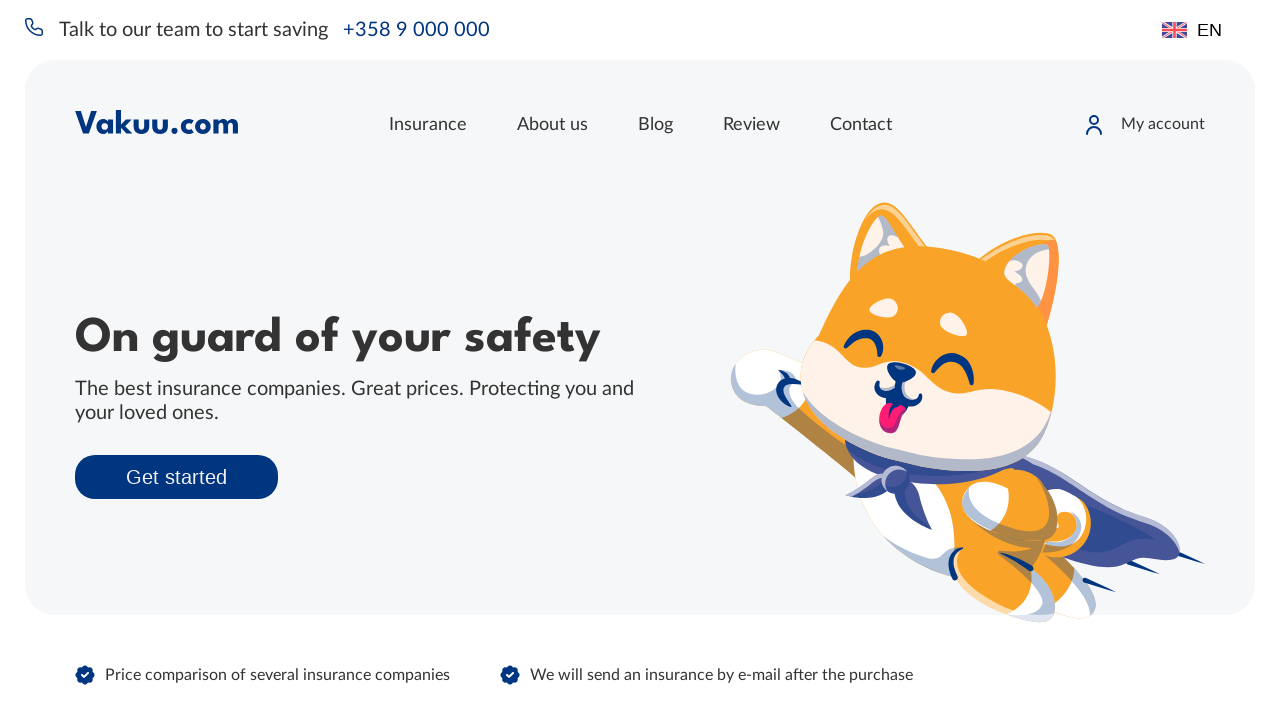

Captured initial header text: 'On guard of your safety'
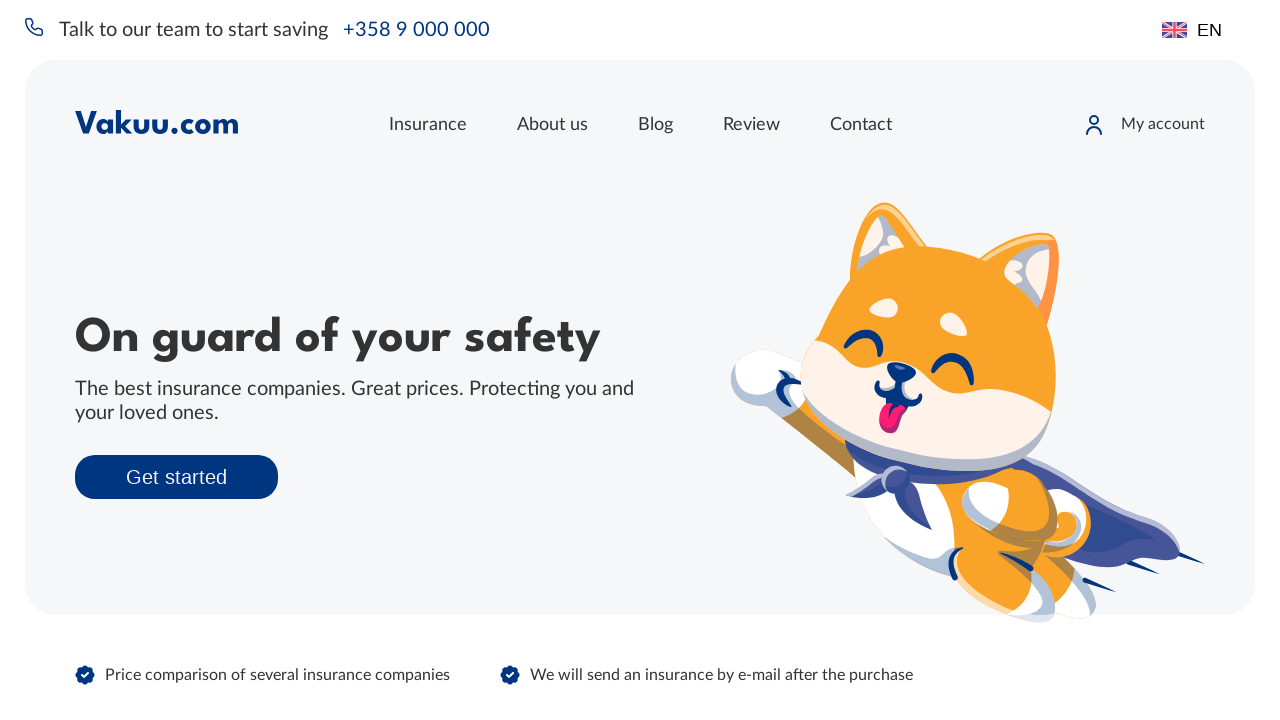

Changed language selector to Finnish on xpath=//*[@id="app"]/div[1]/select
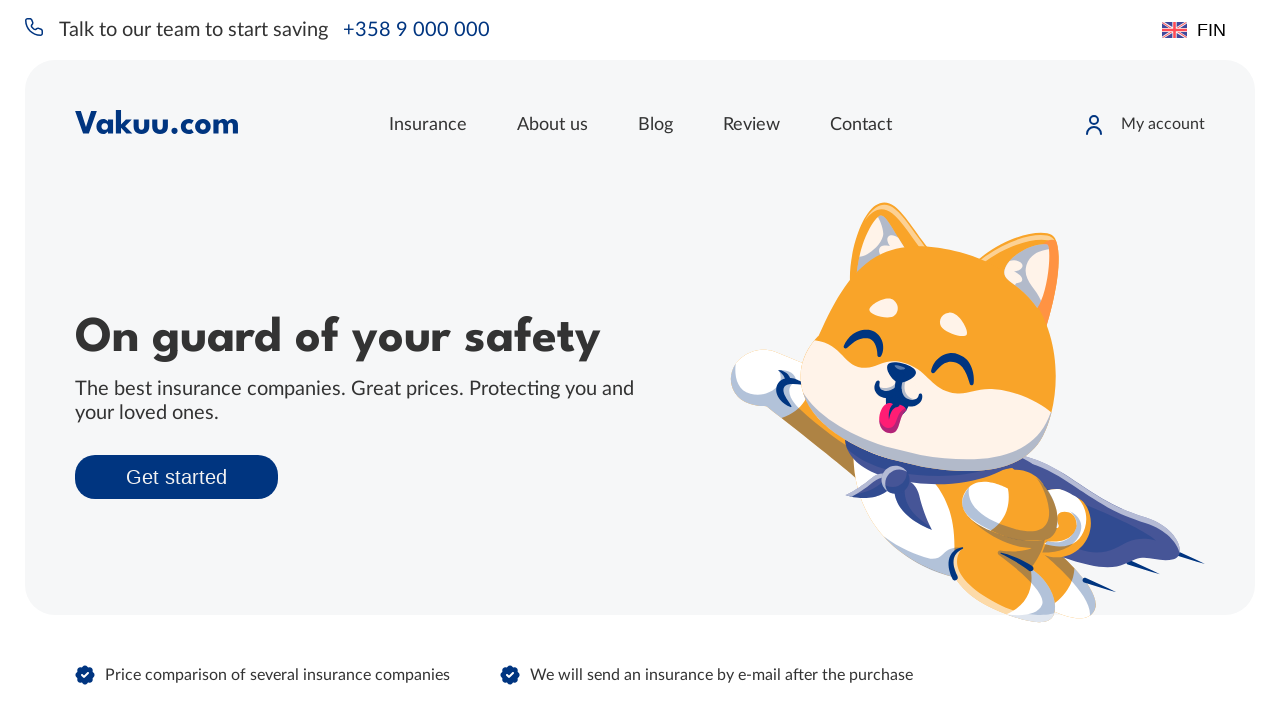

Waited 1000ms for page content to update
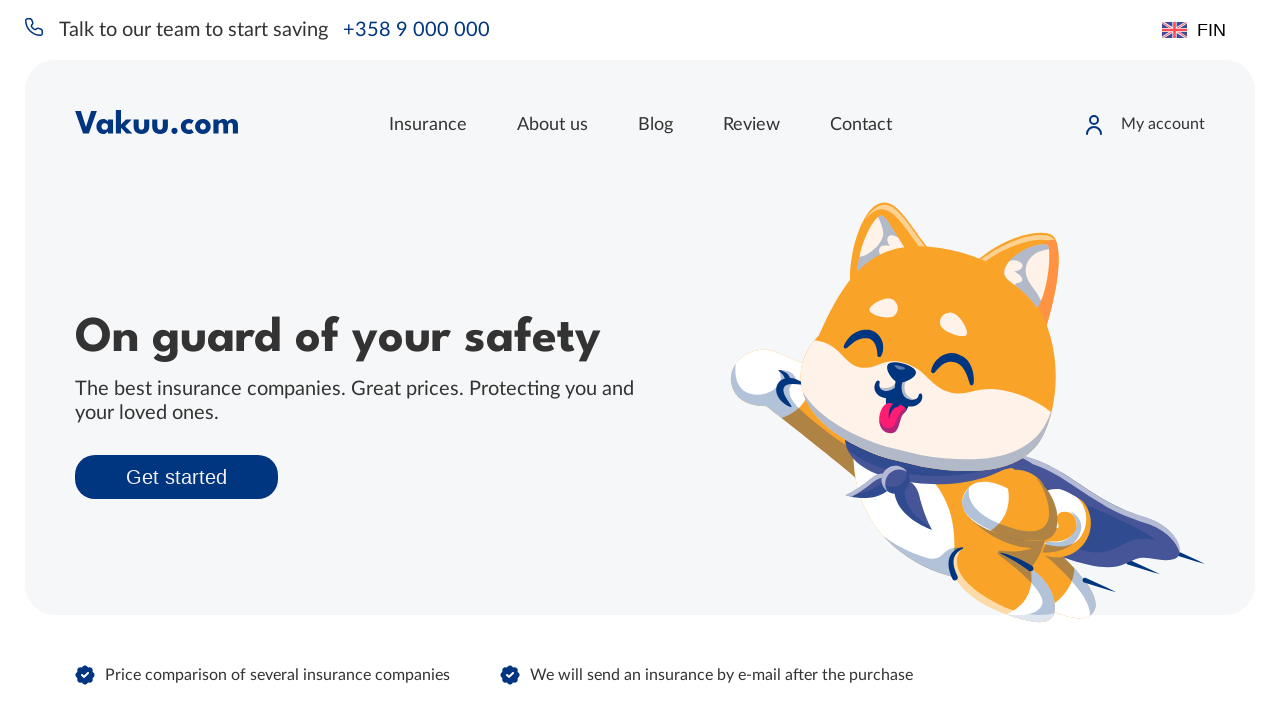

Captured header text after language change: 'On guard of your safety'
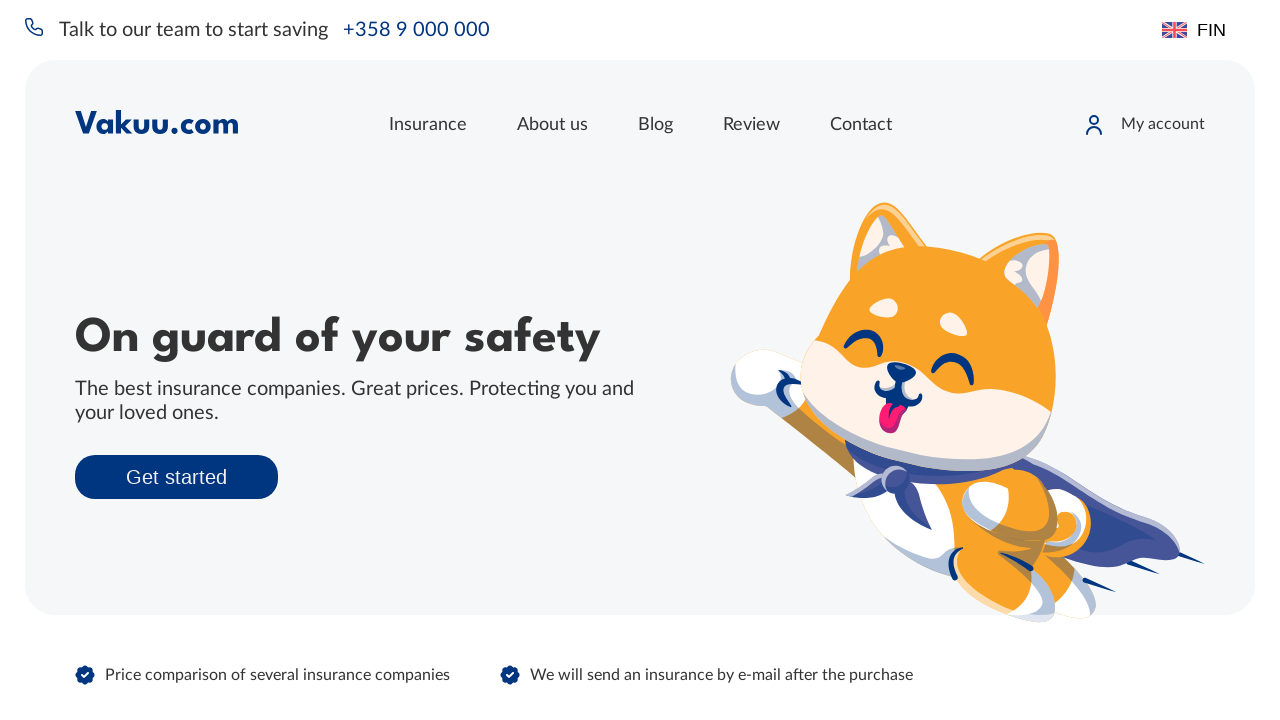

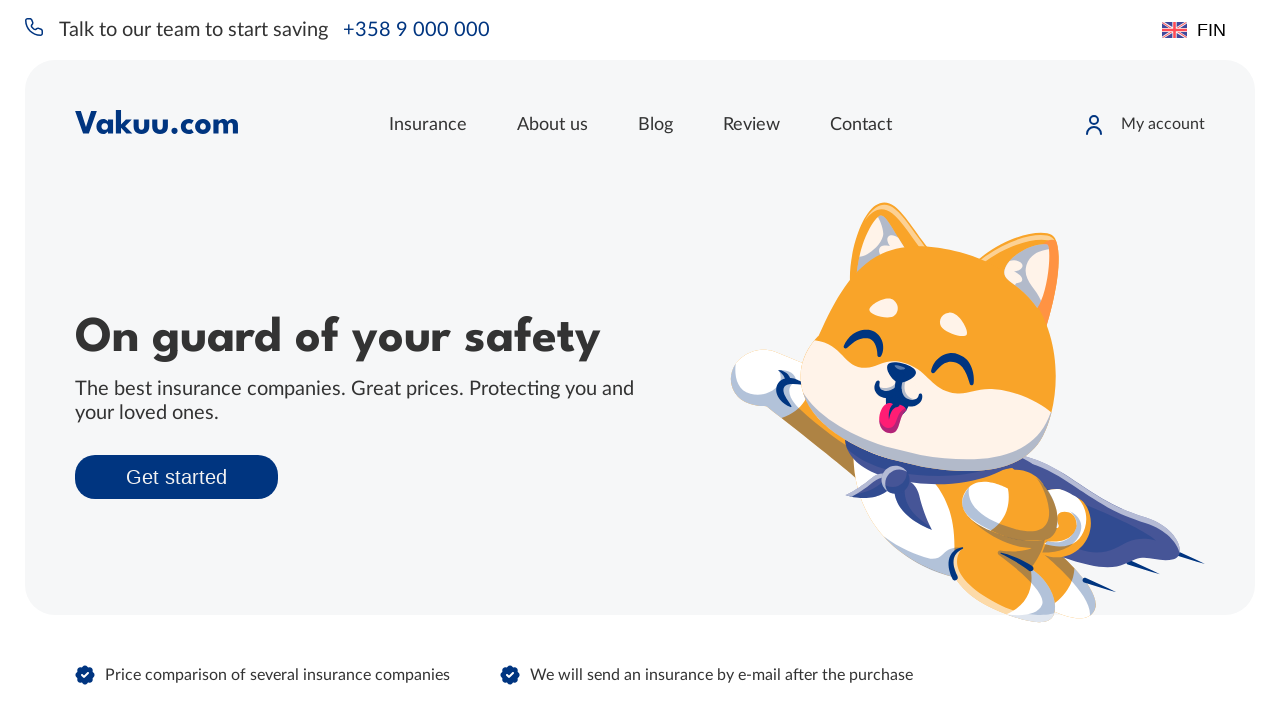